Solves a math captcha by reading a value, calculating a mathematical function, filling the answer, and selecting checkbox and radio button options before submitting

Starting URL: https://suninjuly.github.io/math.html

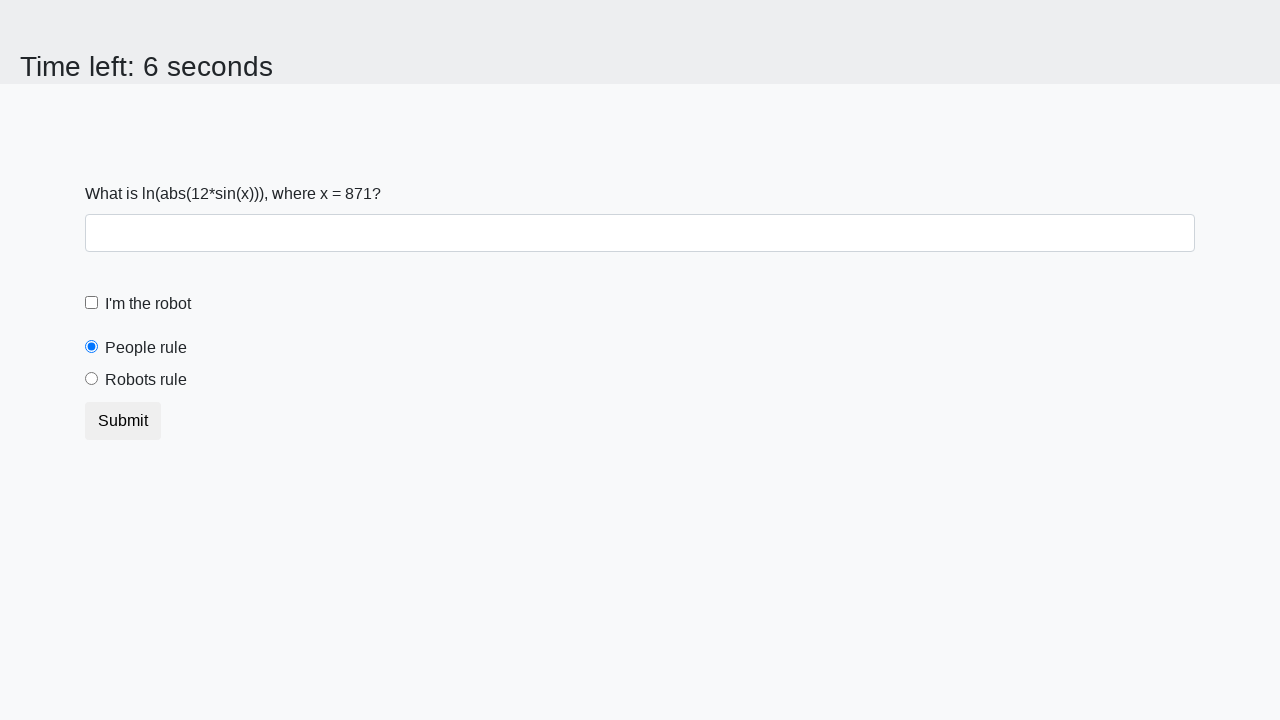

Retrieved x value from the math captcha
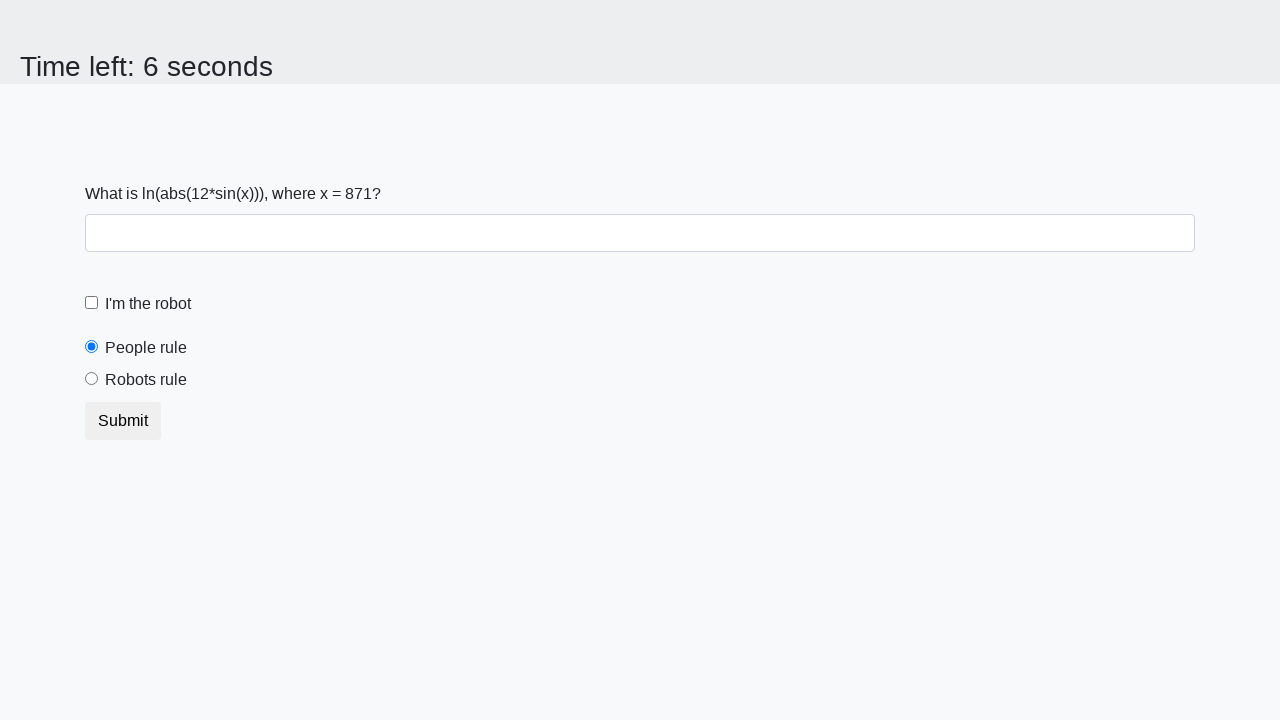

Calculated answer using logarithm formula: 2.1317265863199353
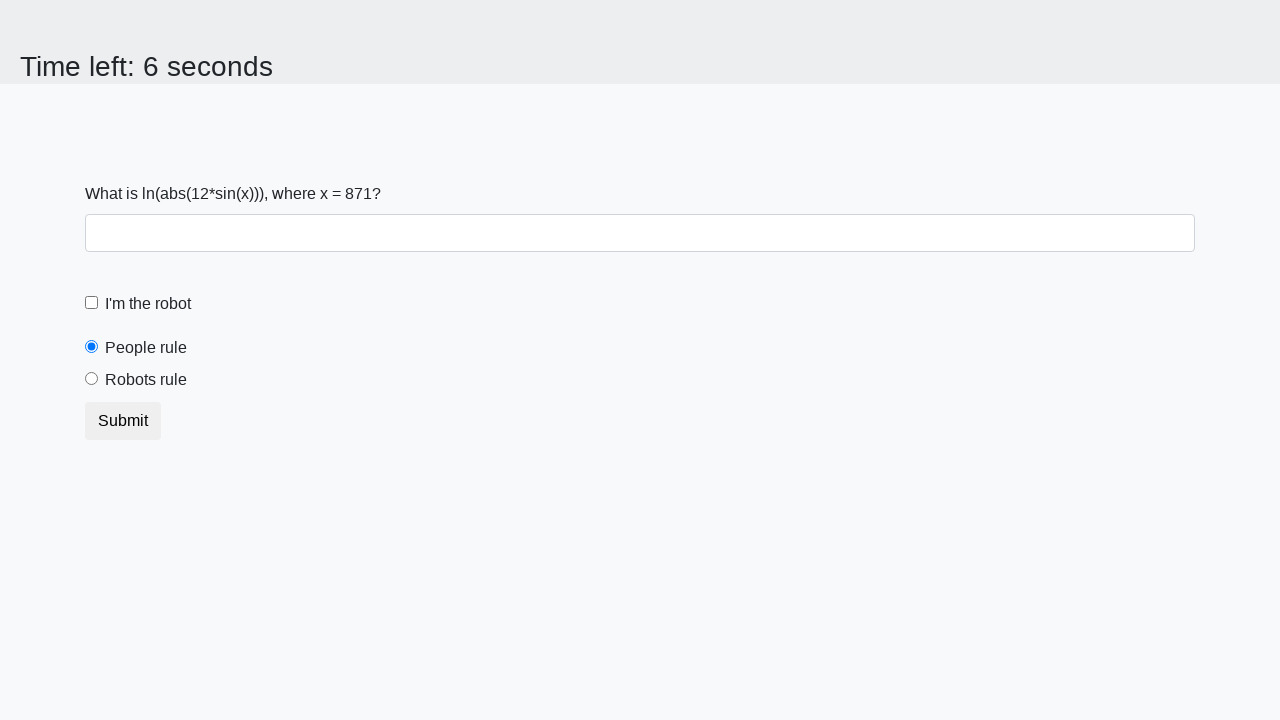

Filled answer field with calculated value: 2.1317265863199353 on #answer
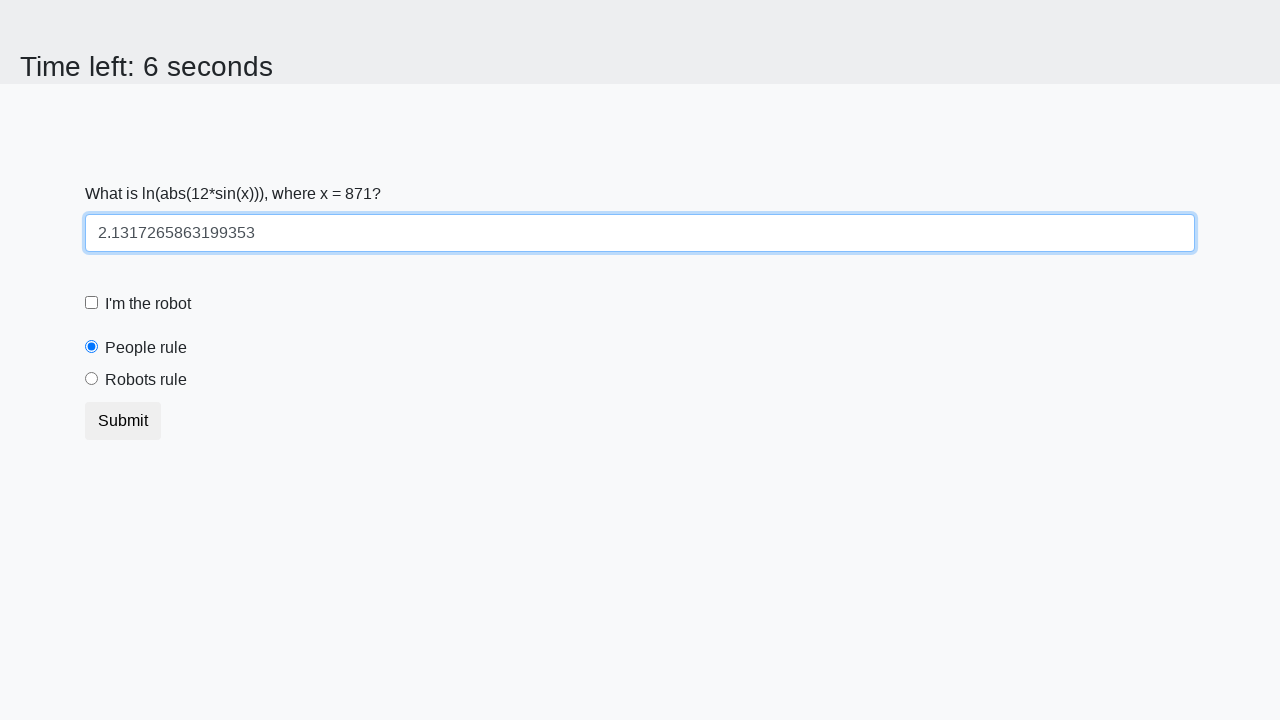

Clicked 'I'm the robot' checkbox at (92, 303) on #robotCheckbox
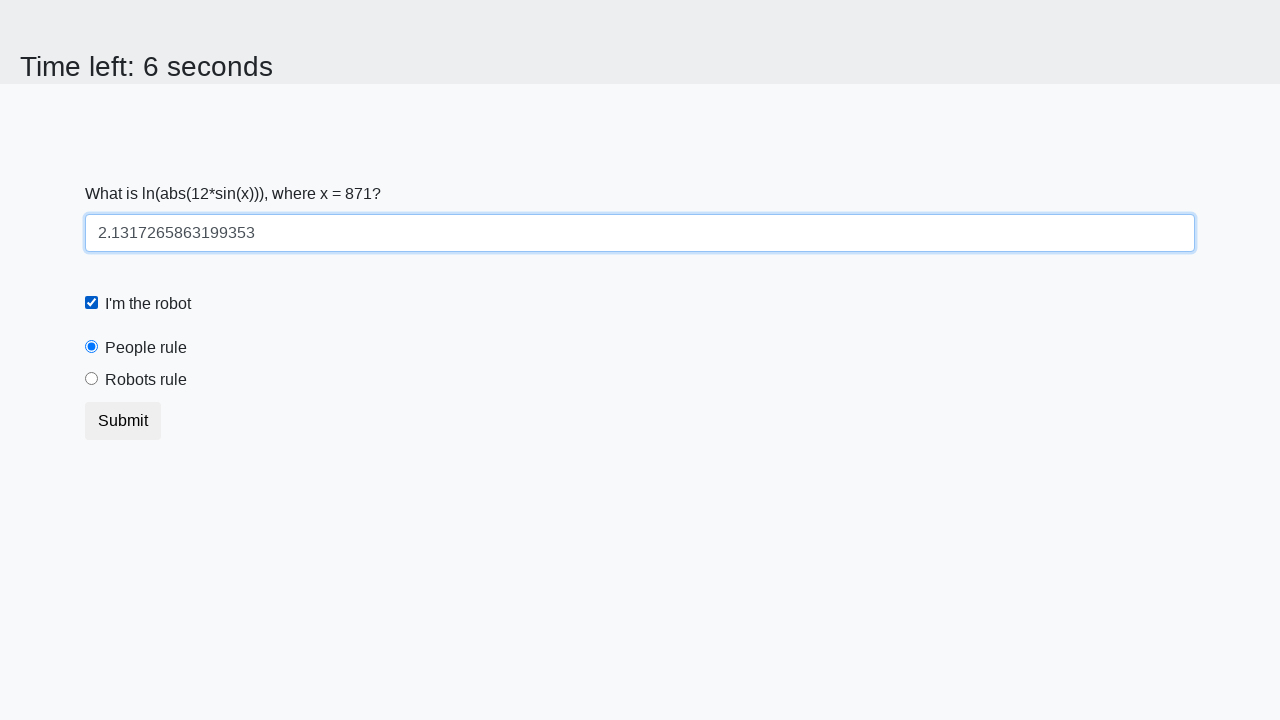

Selected 'Robots rule!' radio button at (92, 379) on #robotsRule
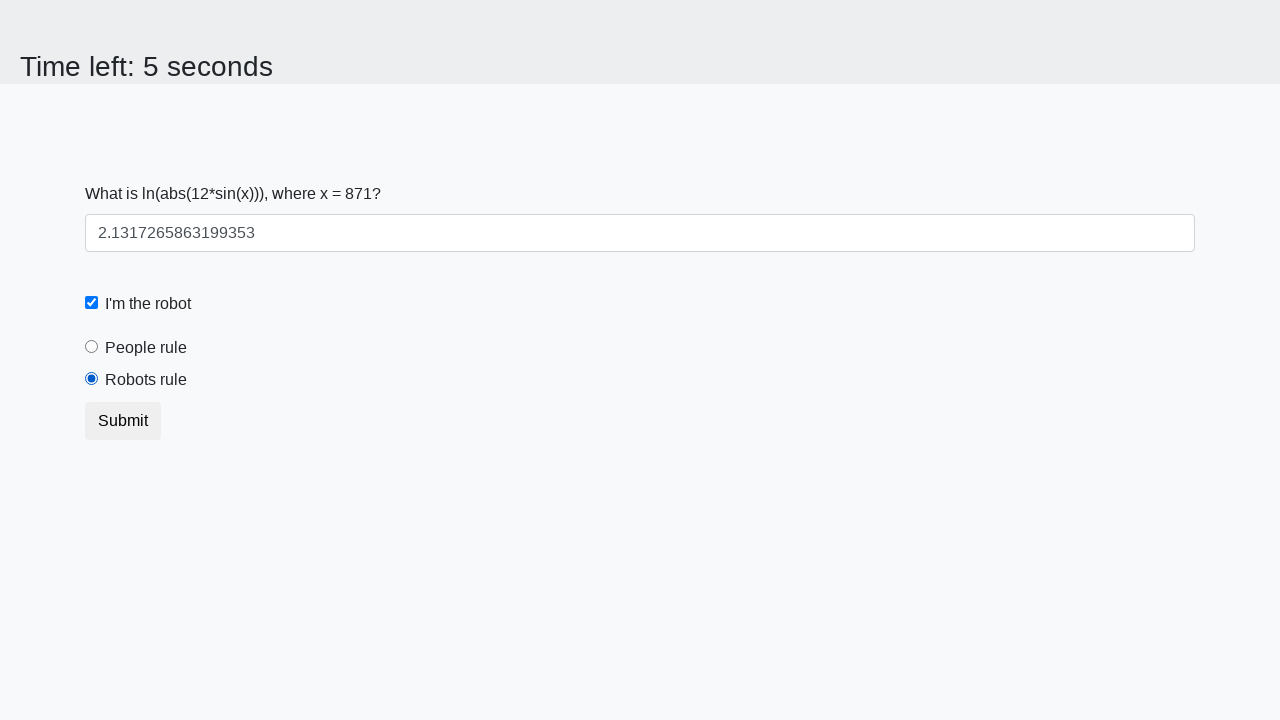

Submitted the form at (123, 421) on button.btn
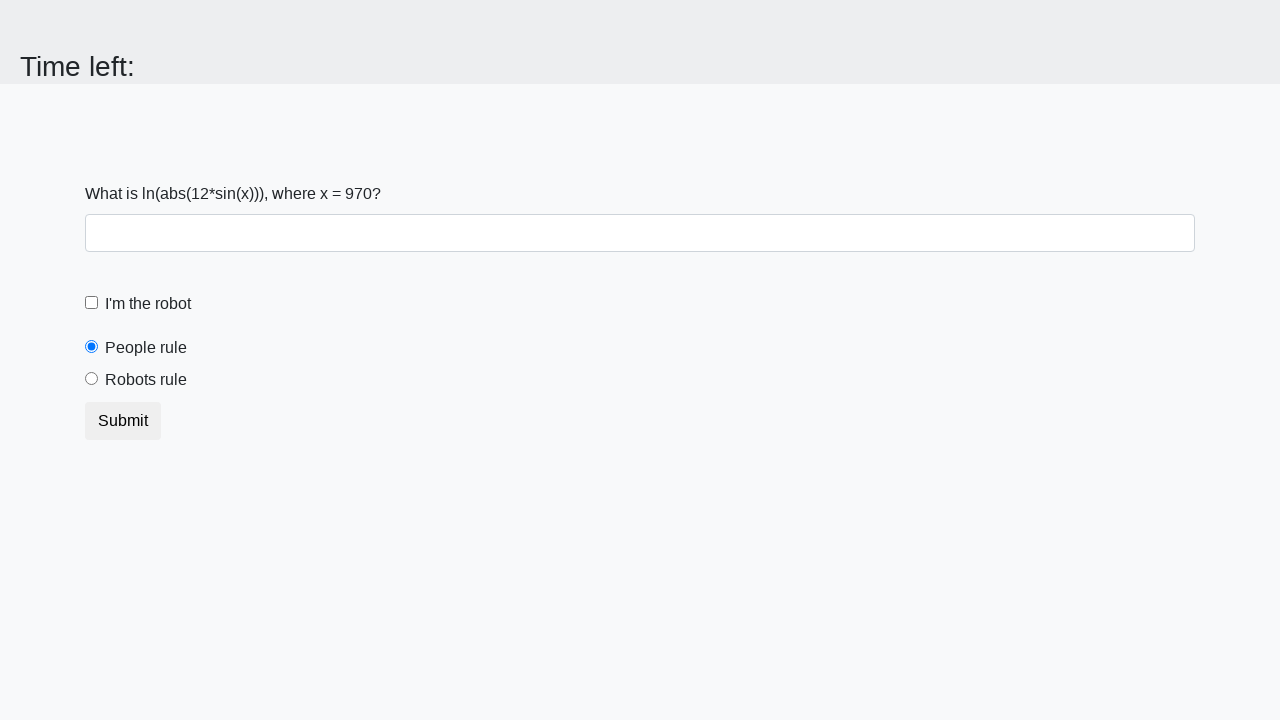

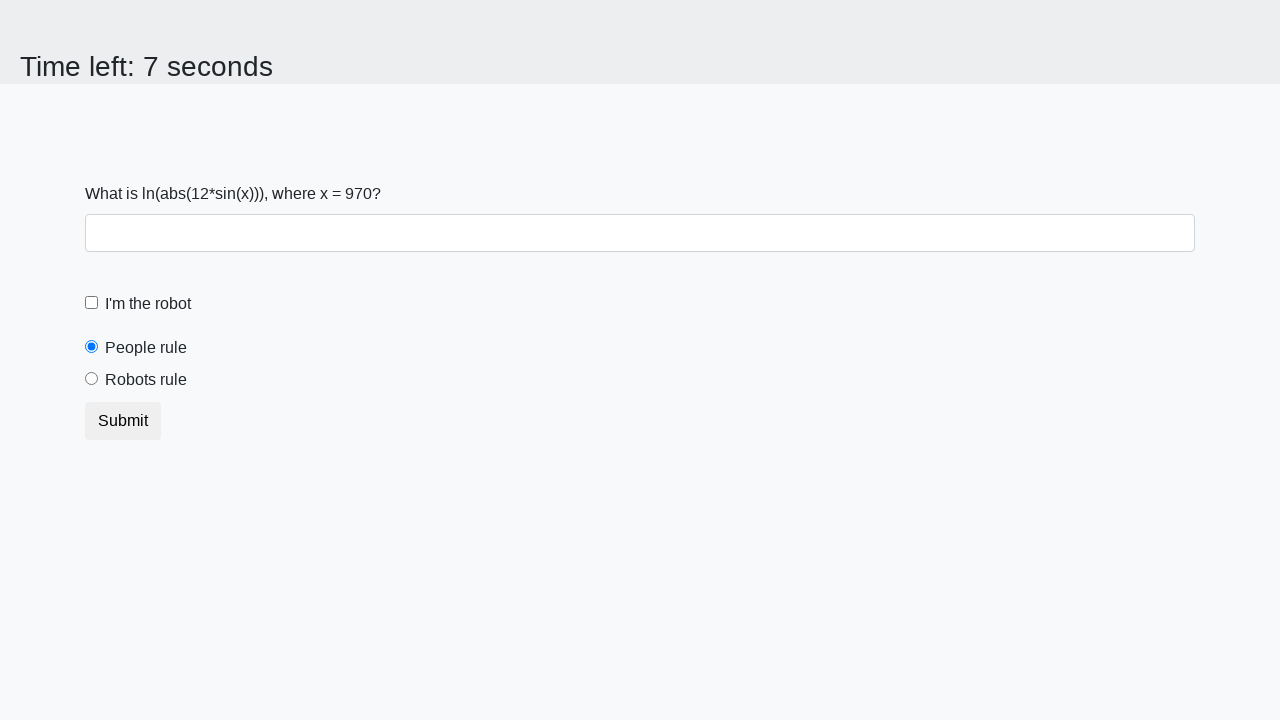